Tests button interactions on a demo page by clicking a button, navigating back, and checking button states

Starting URL: https://www.leafground.com/button.xhtml

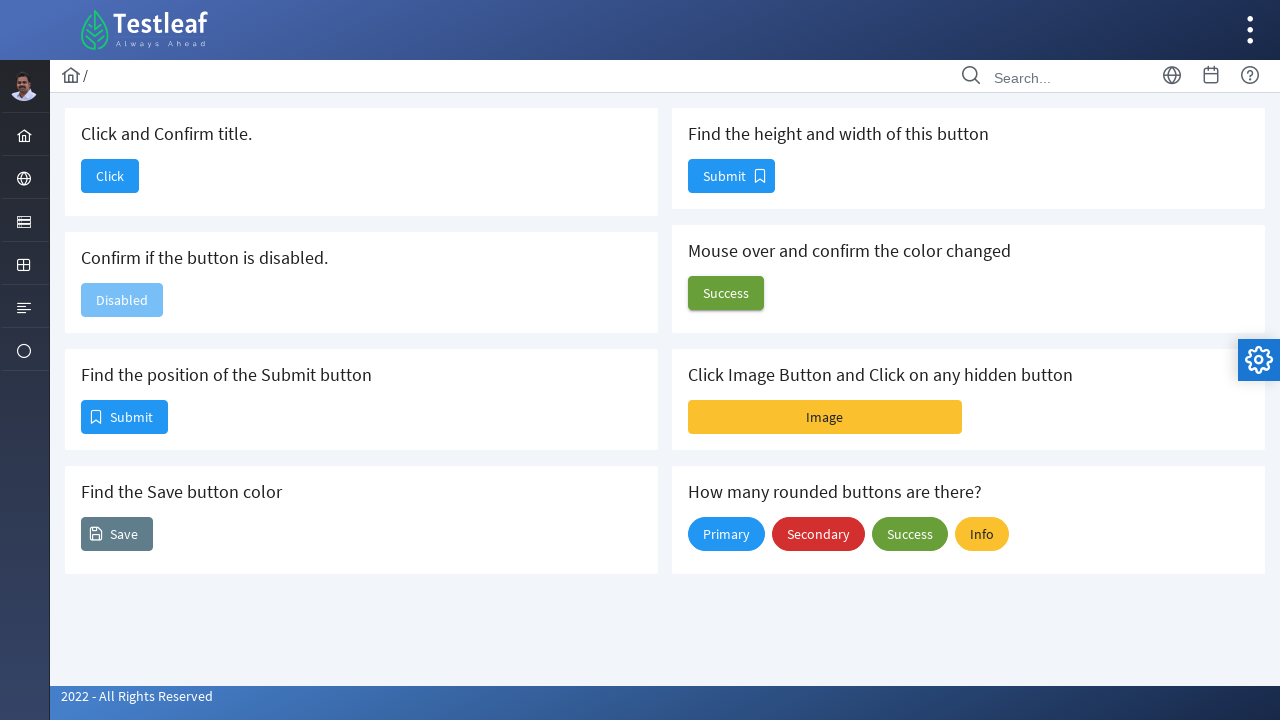

Clicked the 'Click' button at (110, 176) on xpath=//span[text()='Click']
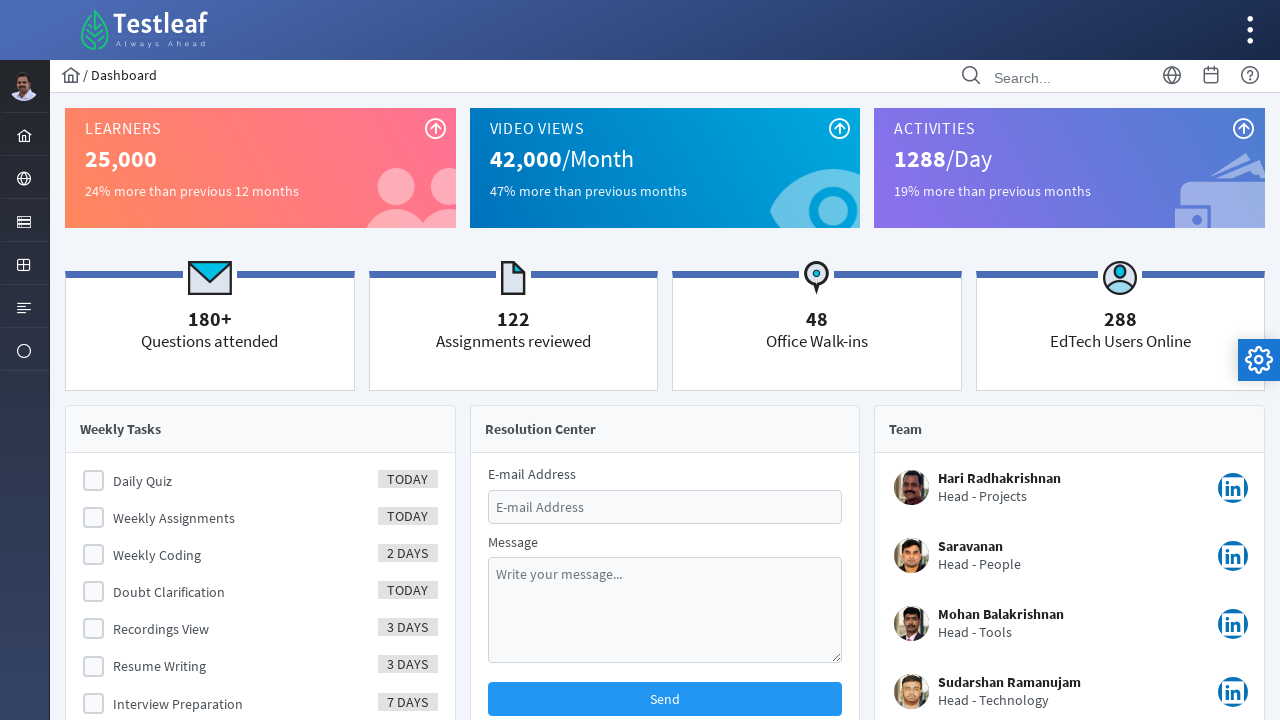

Navigation completed after button click
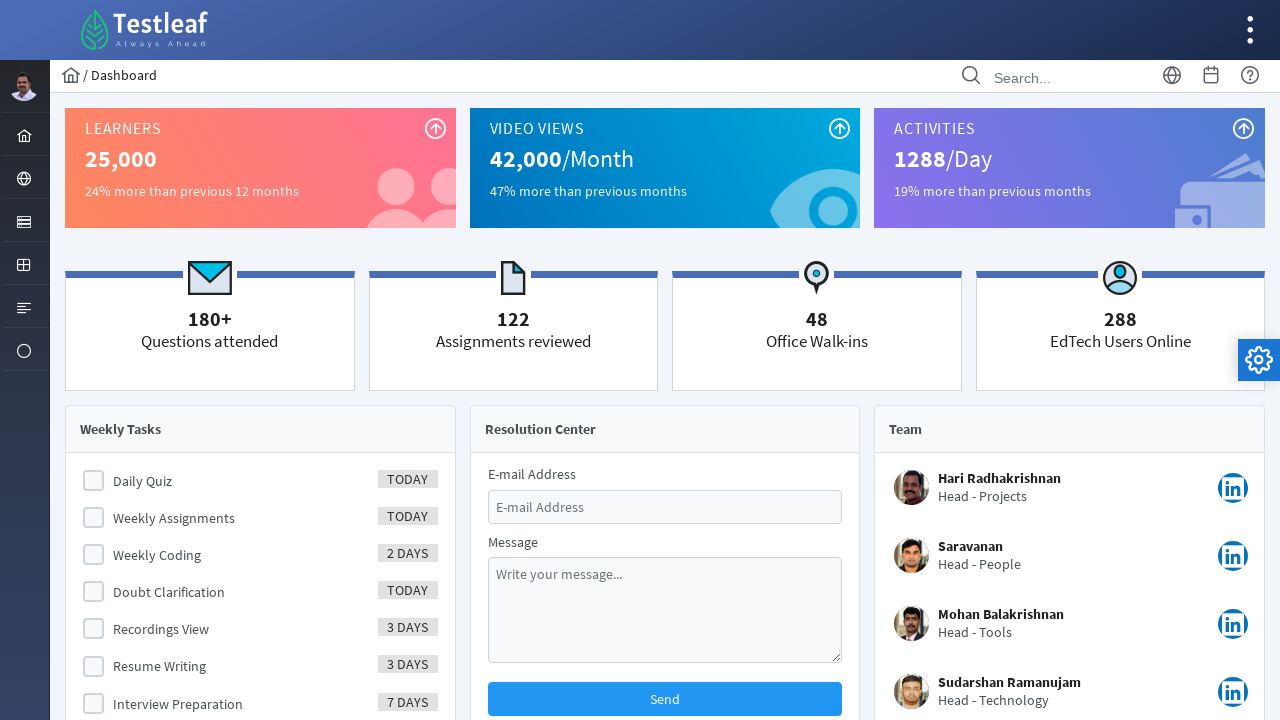

Navigated back to the button page
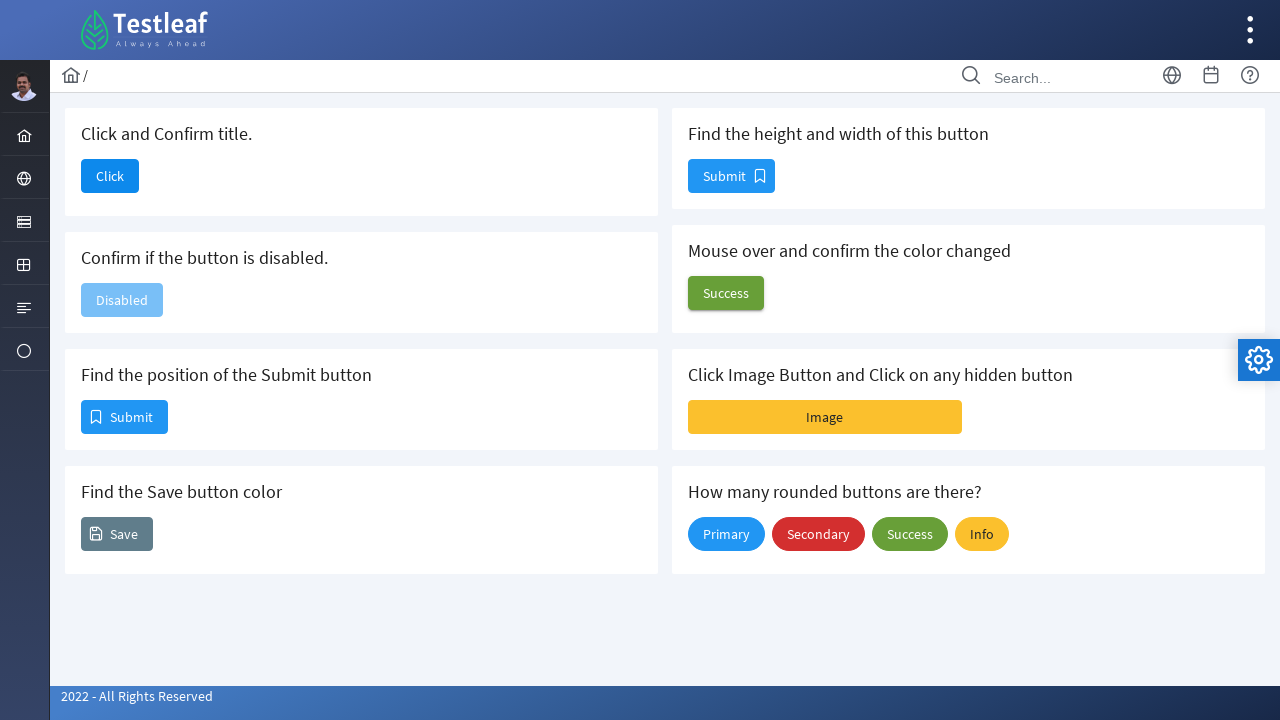

Page loaded after navigating back
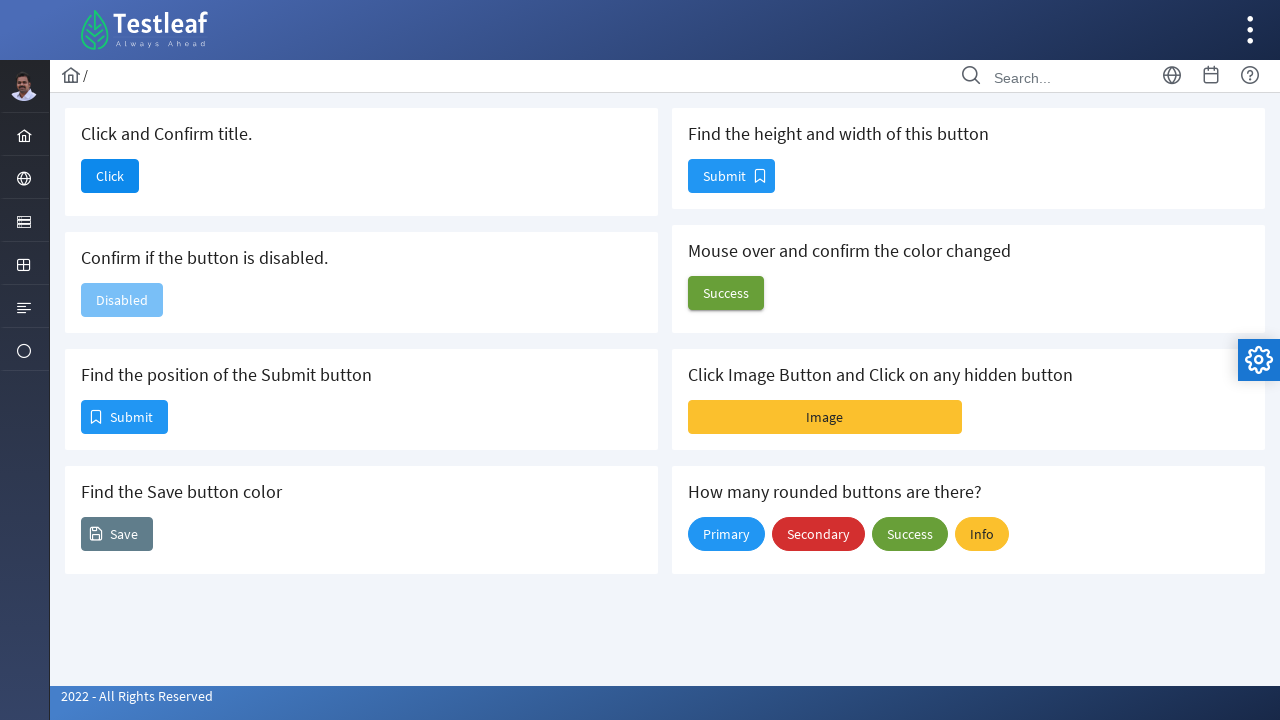

Verified button enabled state: False
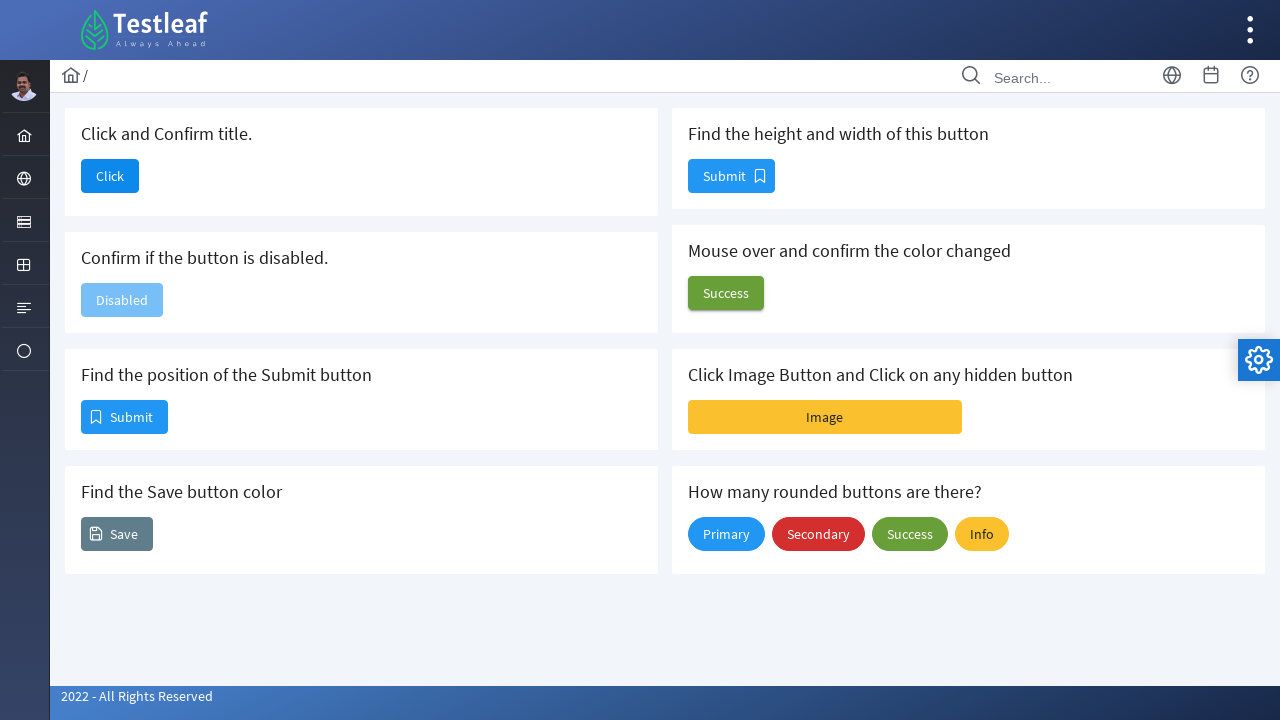

Retrieved button location: {'x': 81, 'y': 400, 'width': 87, 'height': 34}
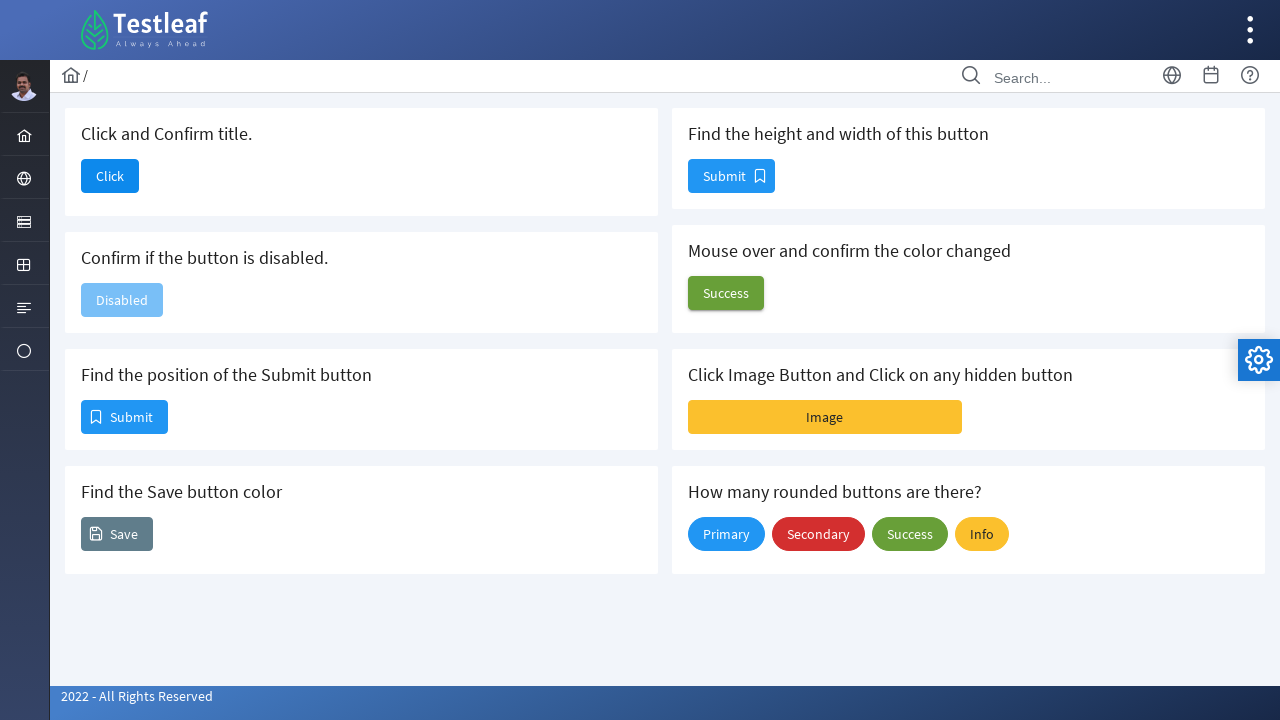

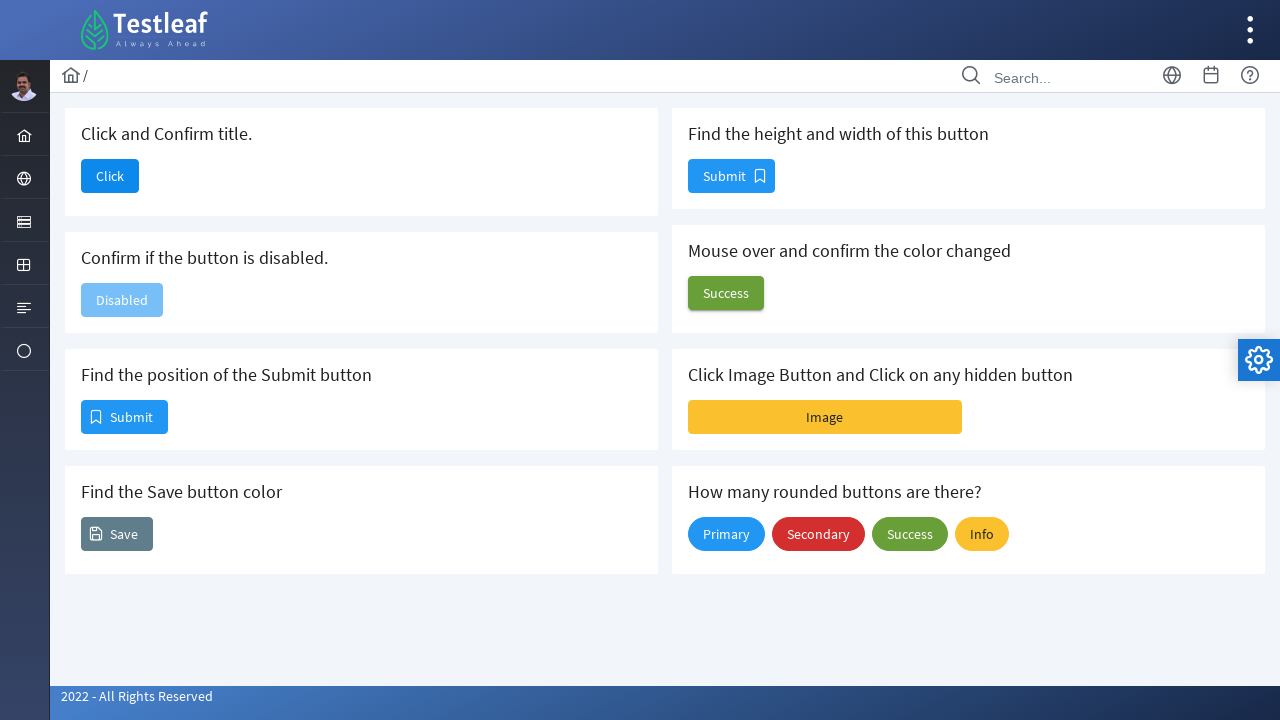